Tests that the Clear completed button is hidden when there are no completed items

Starting URL: https://demo.playwright.dev/todomvc

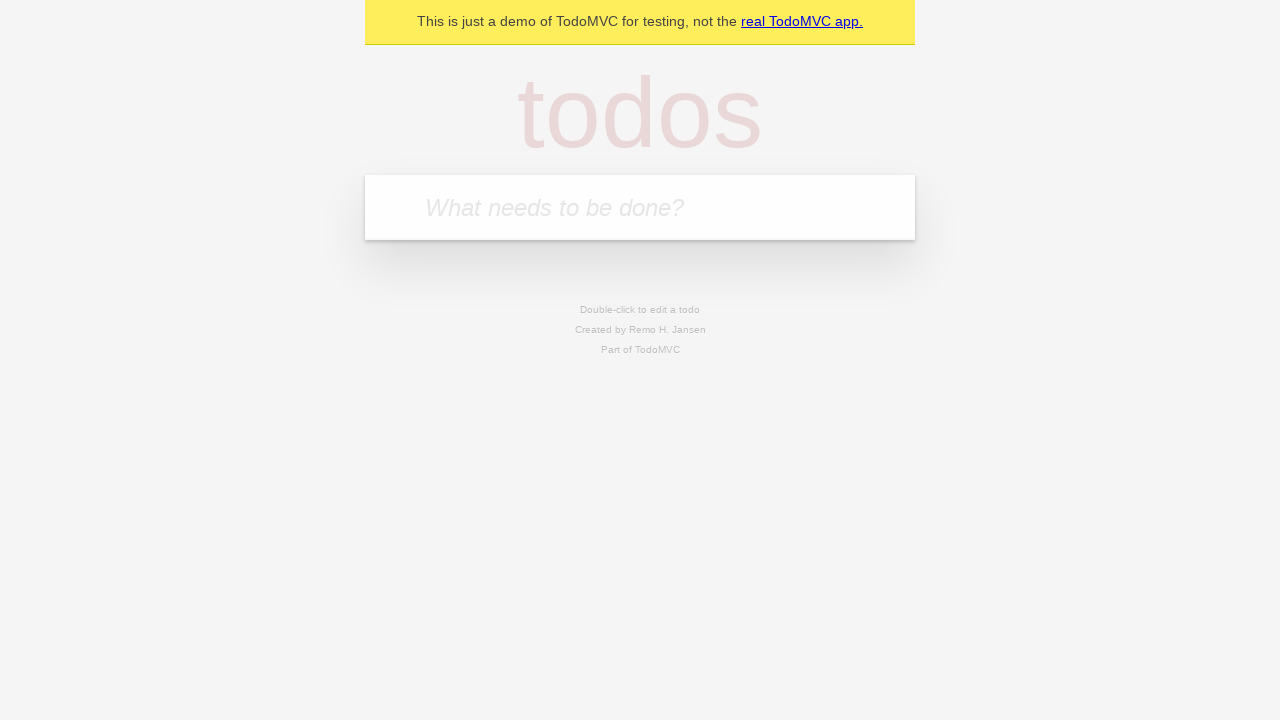

Filled todo input with 'buy some cheese' on internal:attr=[placeholder="What needs to be done?"i]
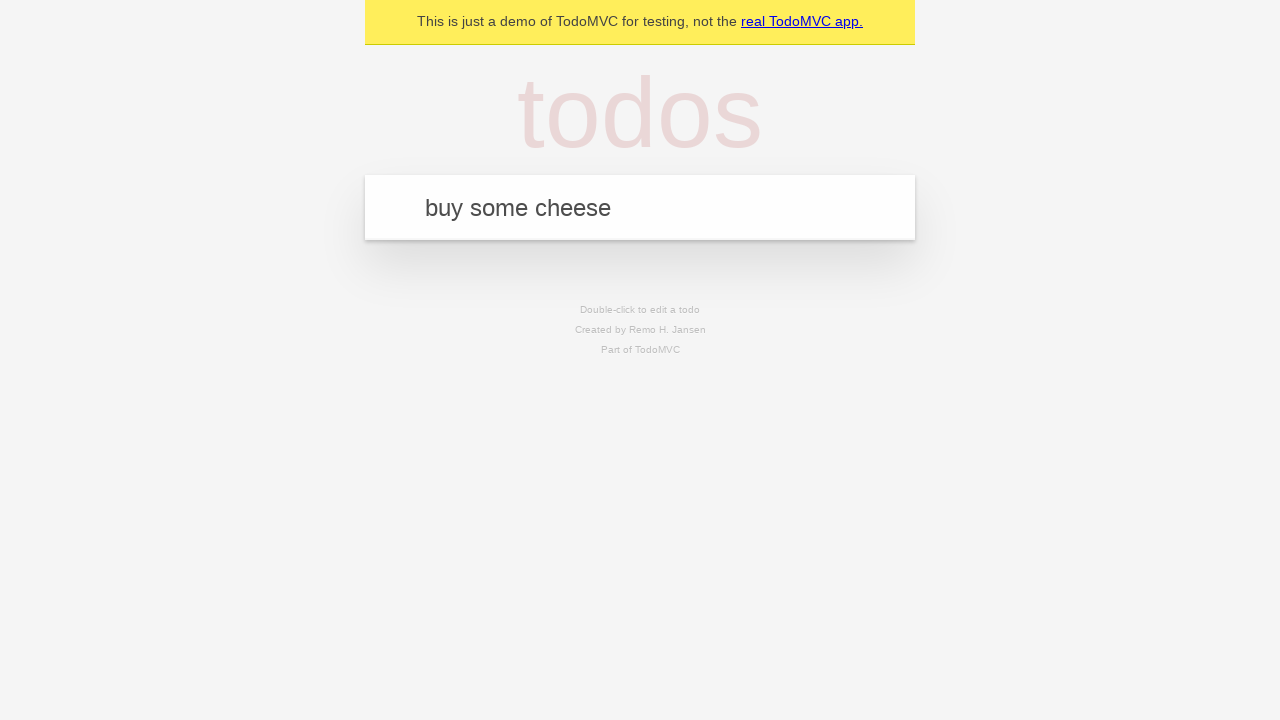

Pressed Enter to add first todo item on internal:attr=[placeholder="What needs to be done?"i]
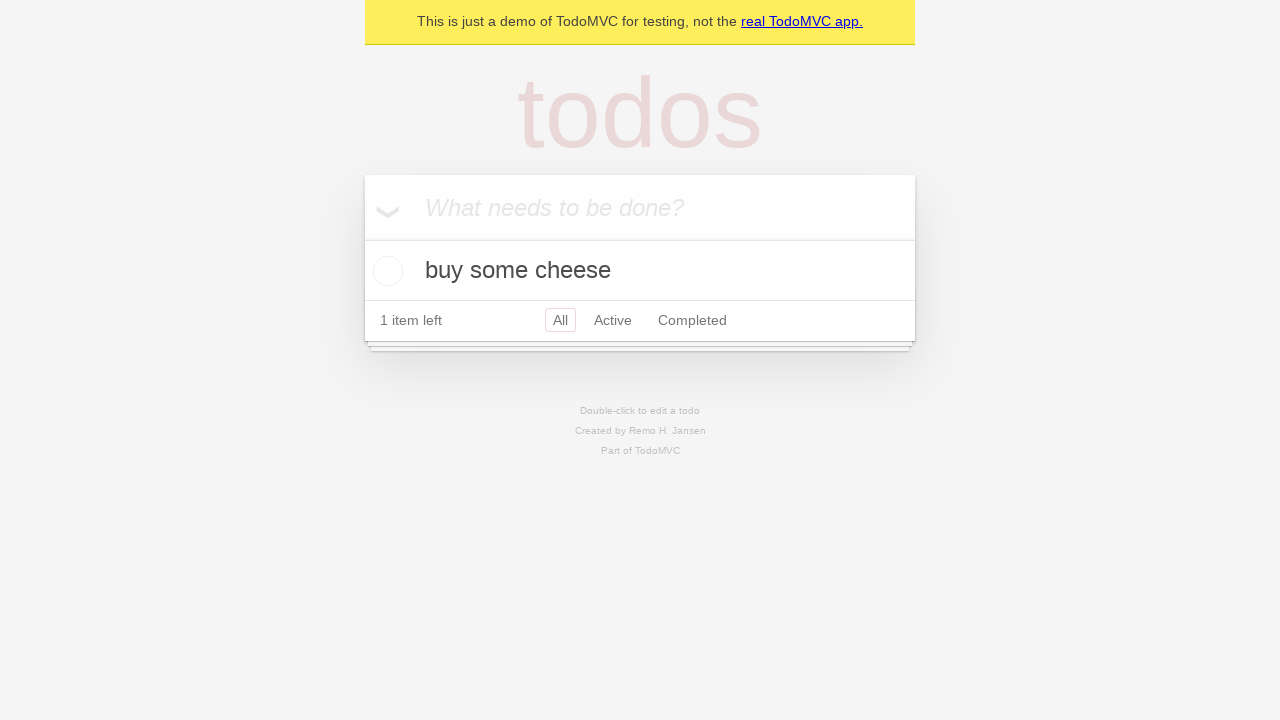

Filled todo input with 'feed the cat' on internal:attr=[placeholder="What needs to be done?"i]
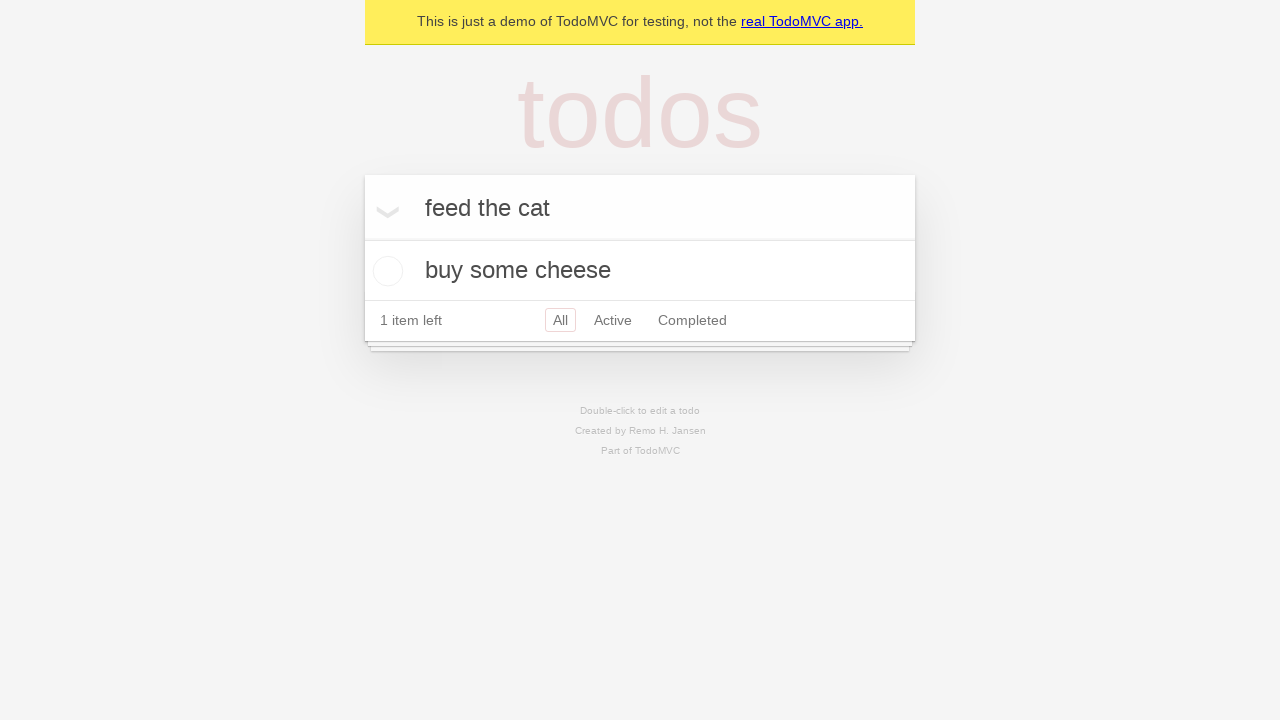

Pressed Enter to add second todo item on internal:attr=[placeholder="What needs to be done?"i]
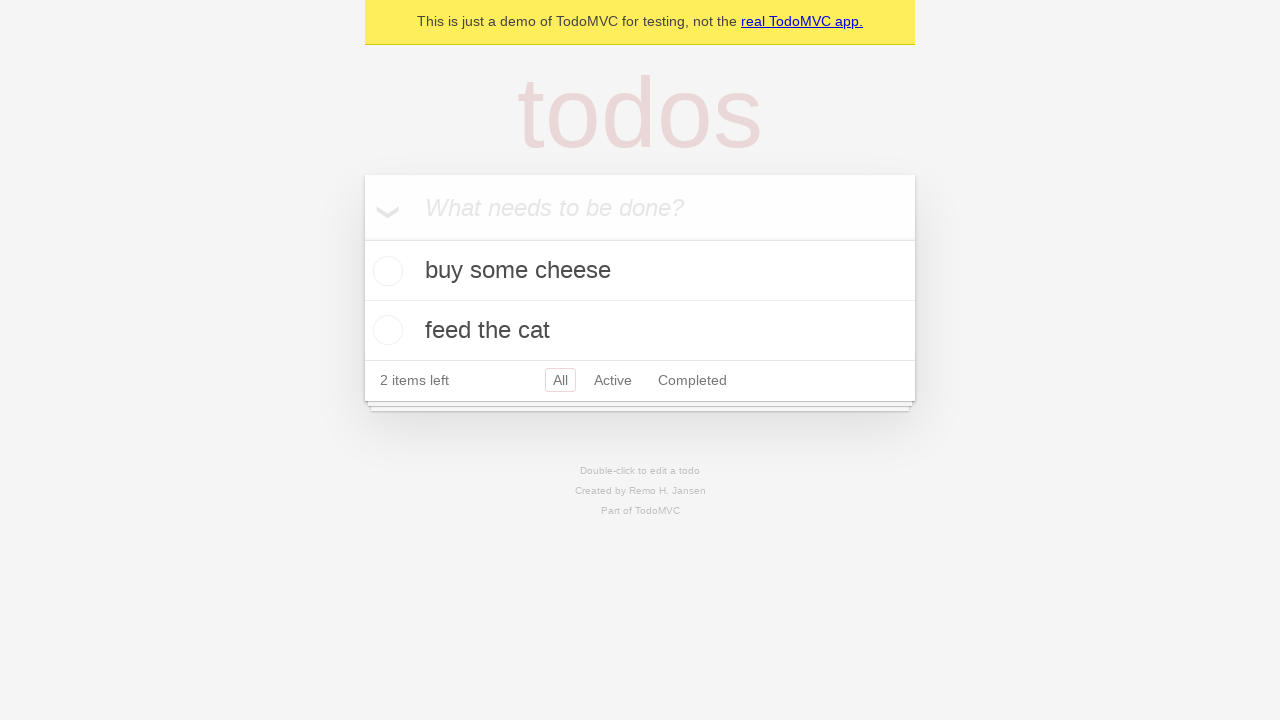

Filled todo input with 'book a doctors appointment' on internal:attr=[placeholder="What needs to be done?"i]
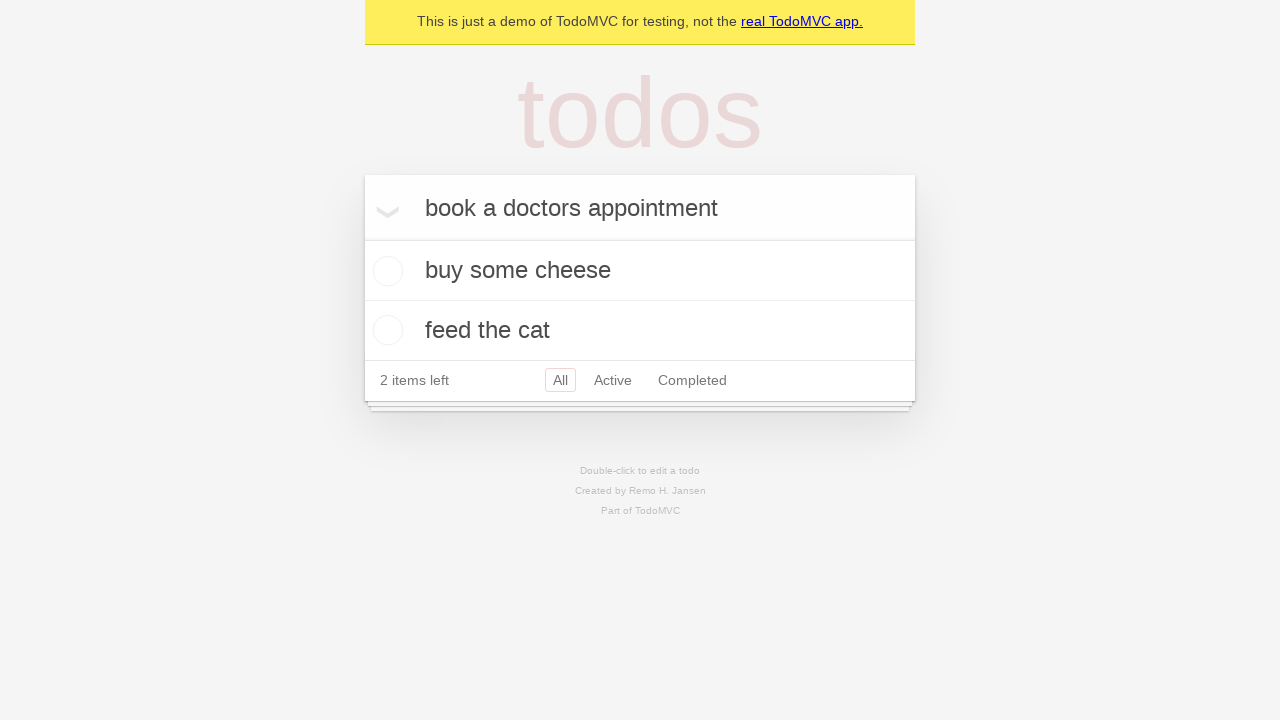

Pressed Enter to add third todo item on internal:attr=[placeholder="What needs to be done?"i]
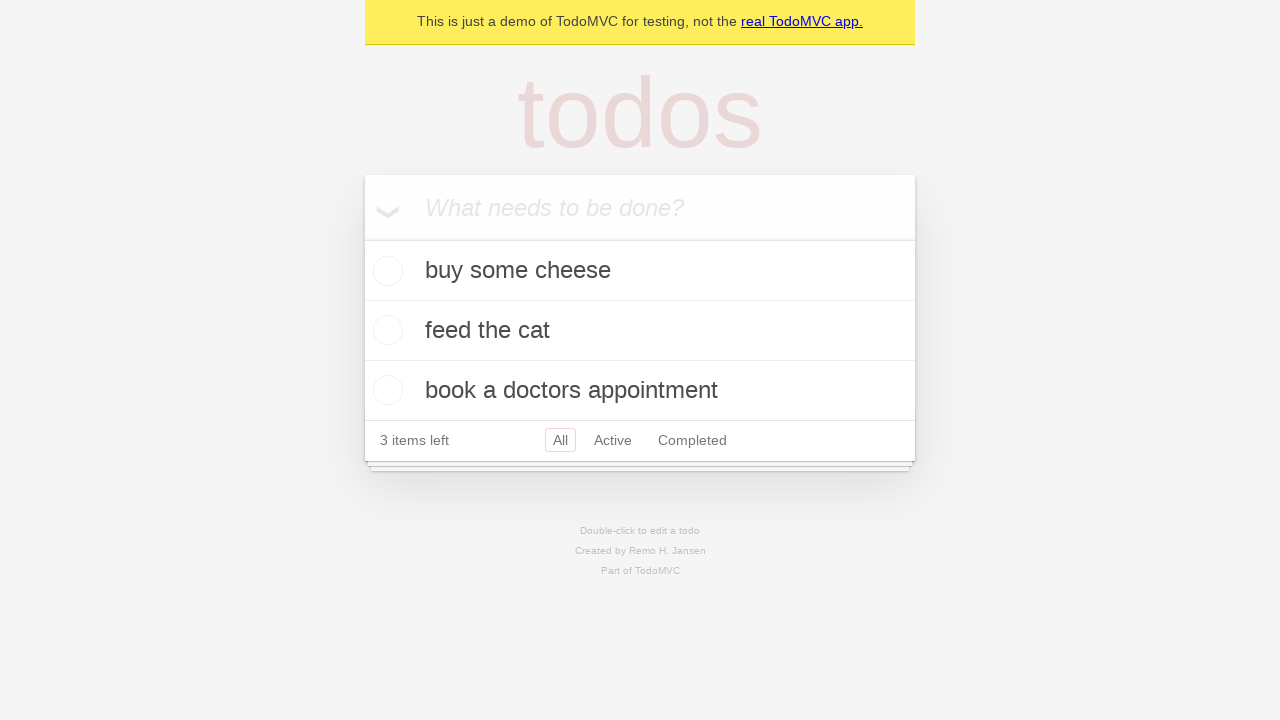

Checked the first todo item as completed at (385, 271) on .todo-list li .toggle >> nth=0
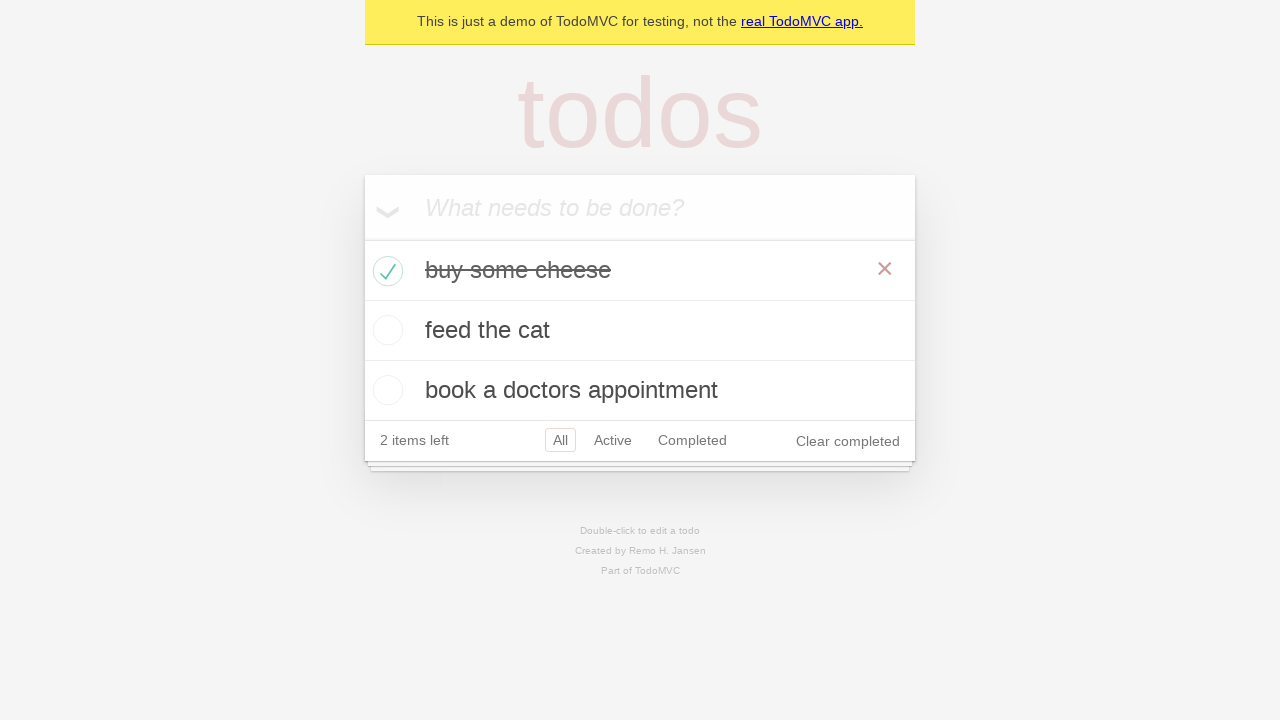

Clicked the Clear completed button at (848, 441) on internal:role=button[name="Clear completed"i]
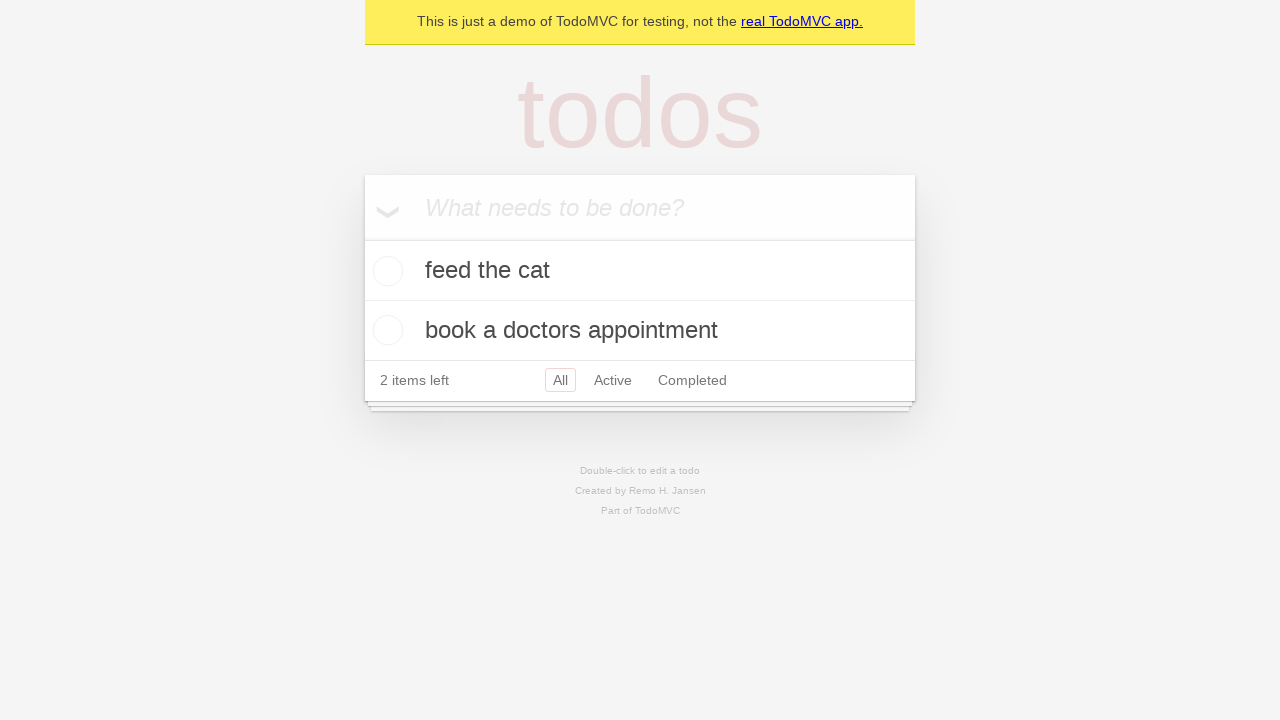

Clear completed button is now hidden as there are no remaining completed items
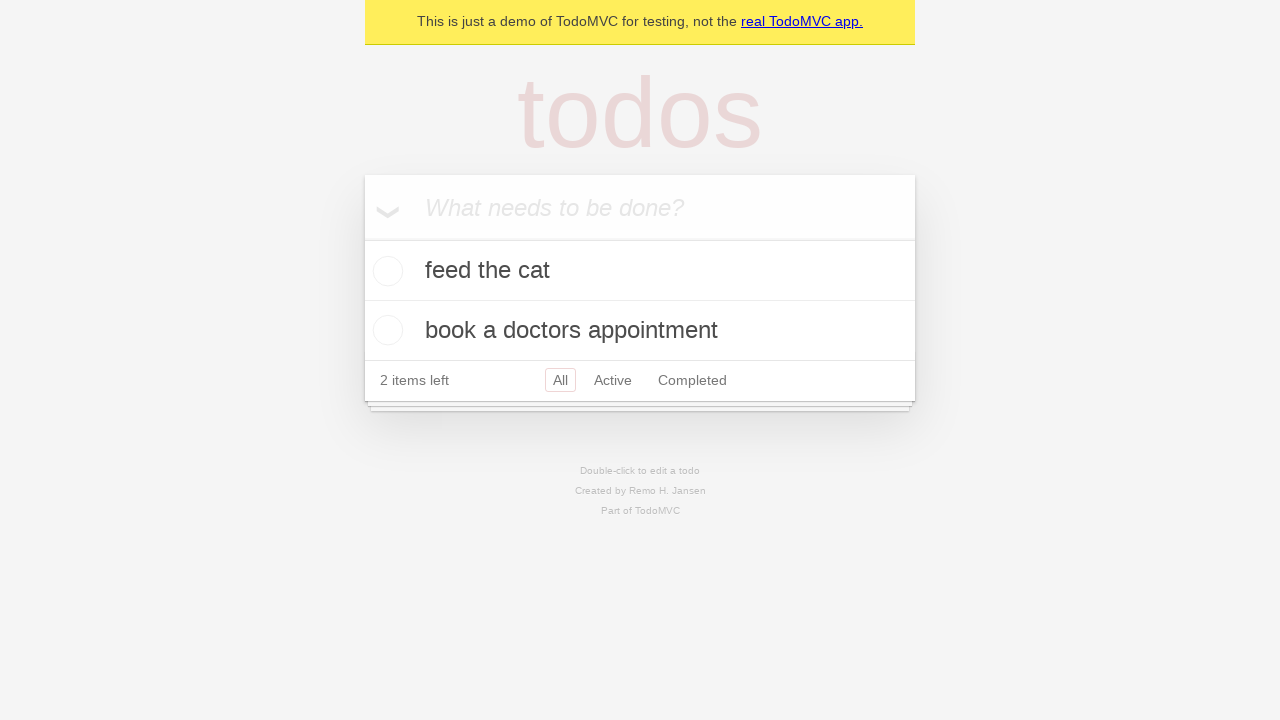

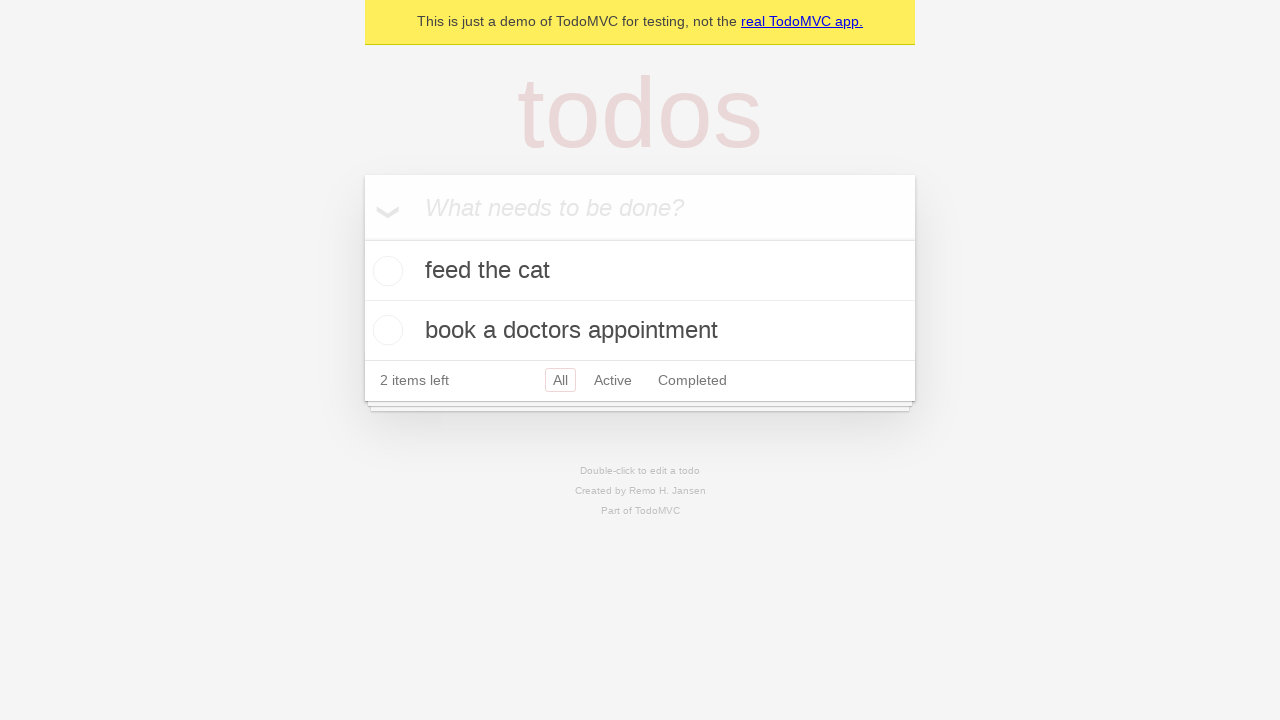